Opens two browser tabs, extracts text from a course link in the second tab, switches back to the first tab and fills a name input field with the extracted course text

Starting URL: https://rahulshettyacademy.com/angularpractice/

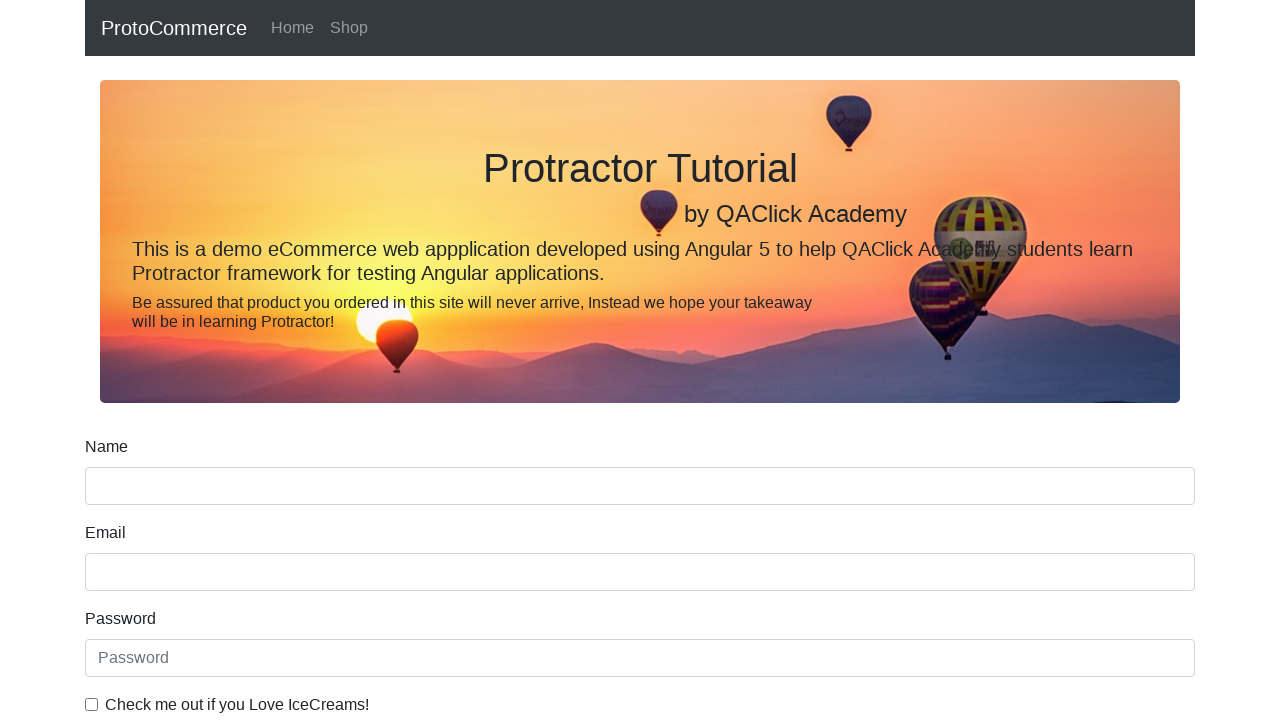

Opened a new browser tab
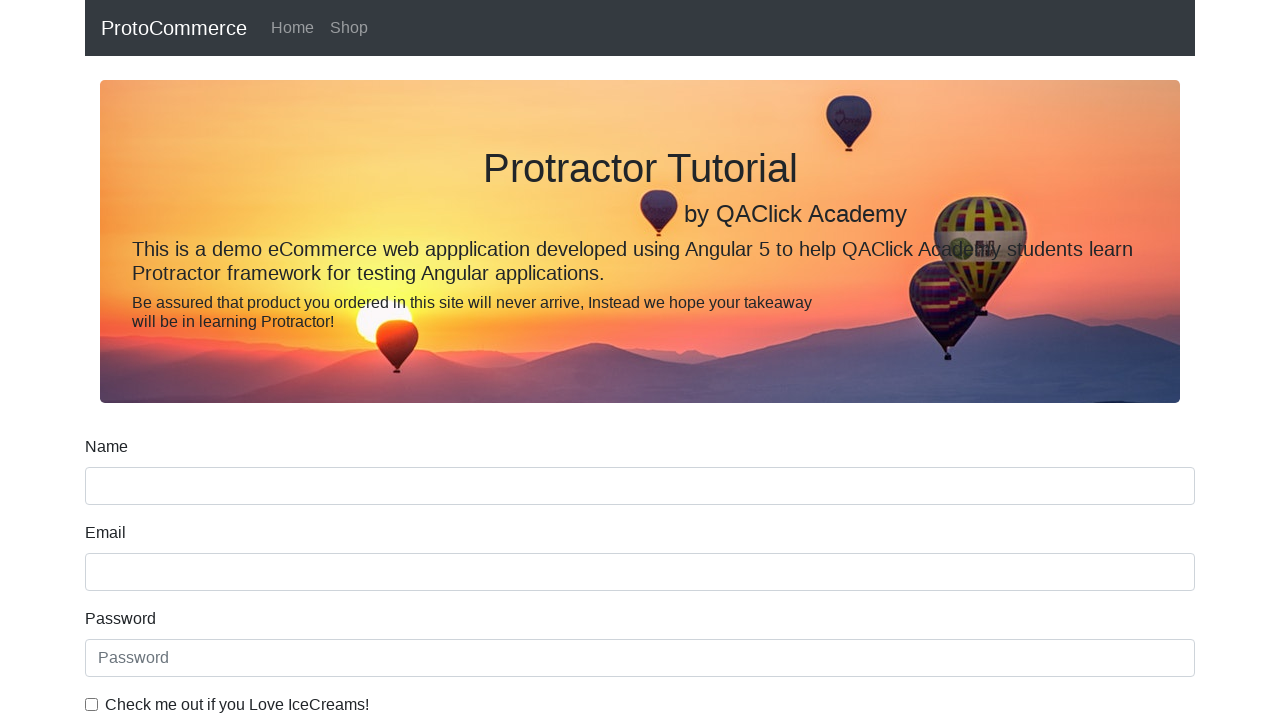

Navigated to courses page in new tab
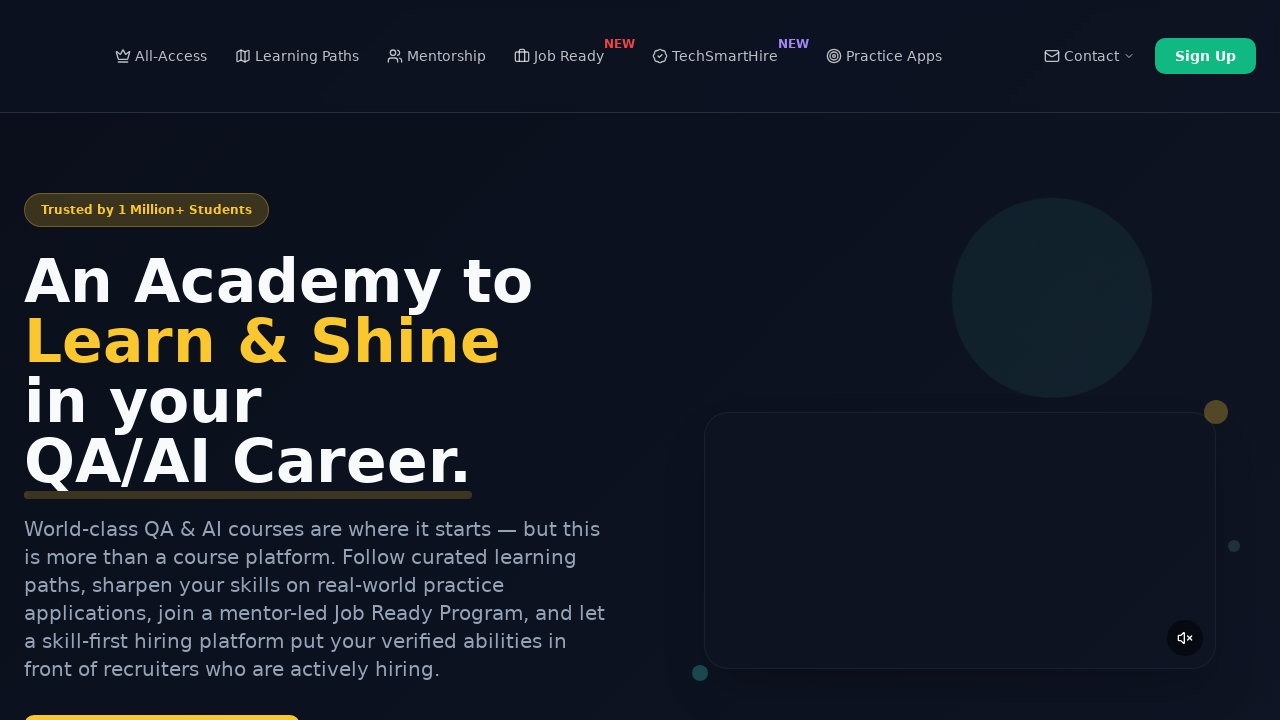

Located all course links in new tab
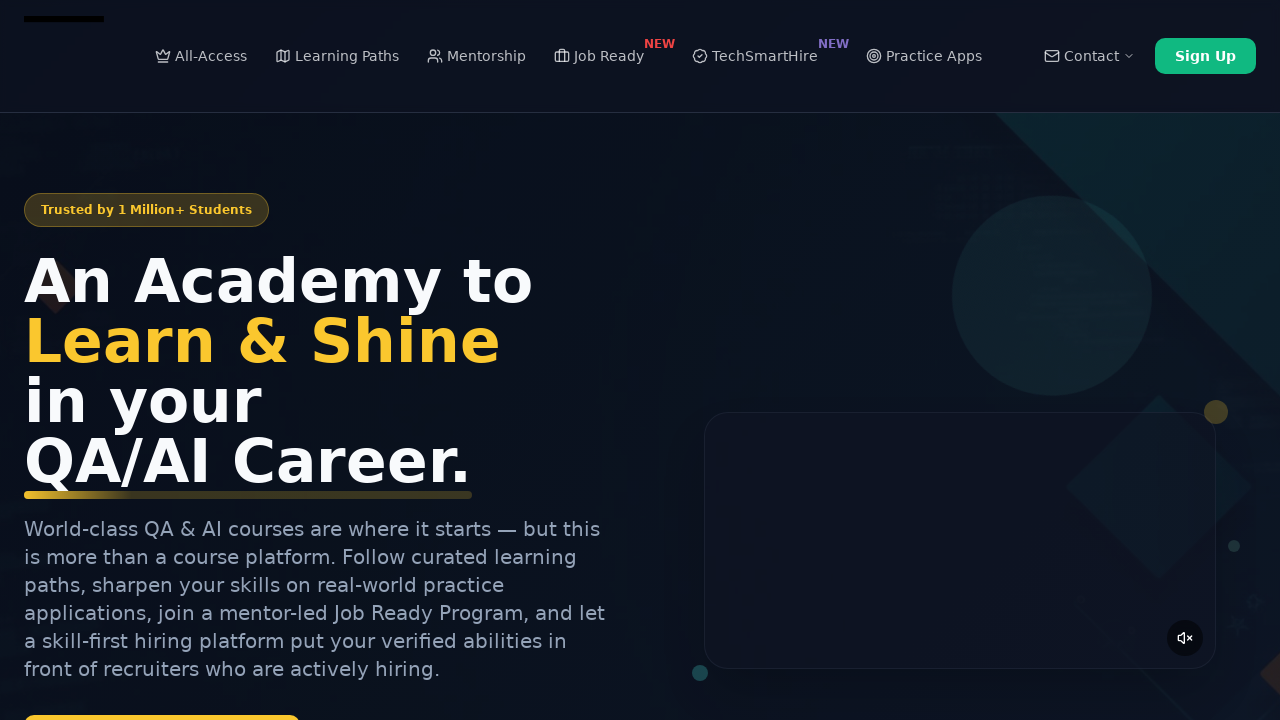

Extracted text from 4th course link: 'AI Agents'
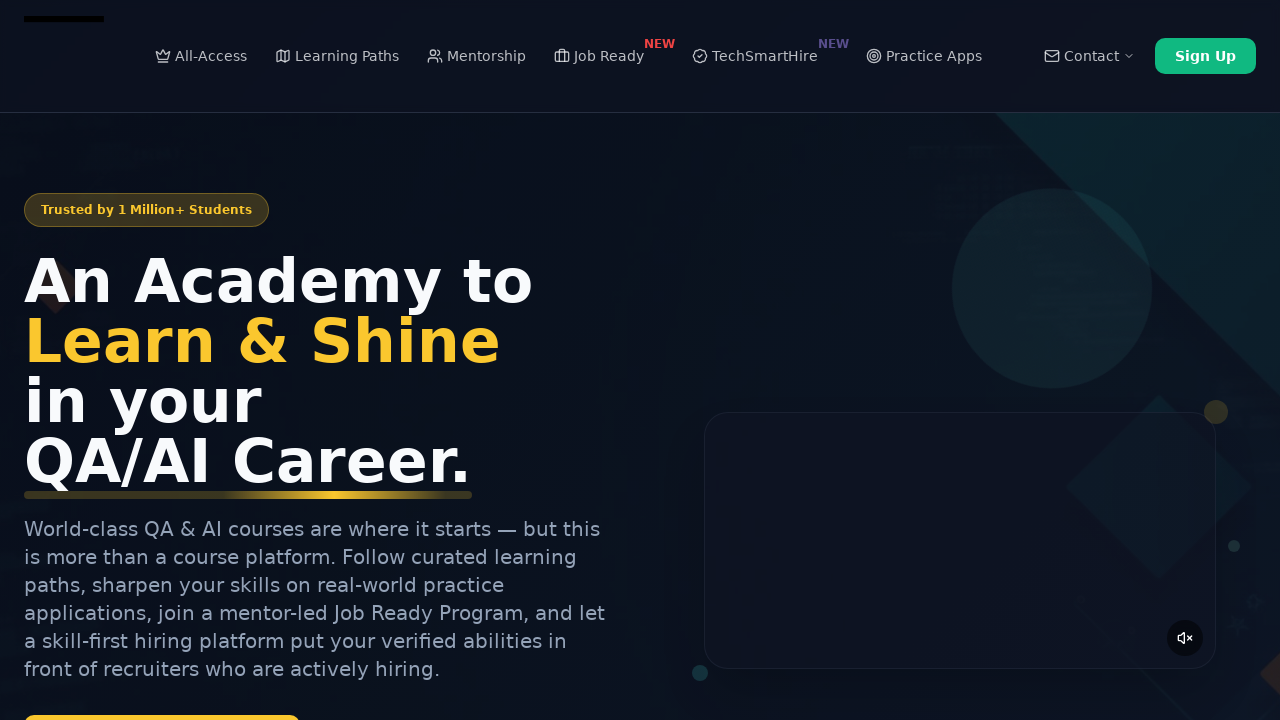

Closed the new tab, switched back to first tab
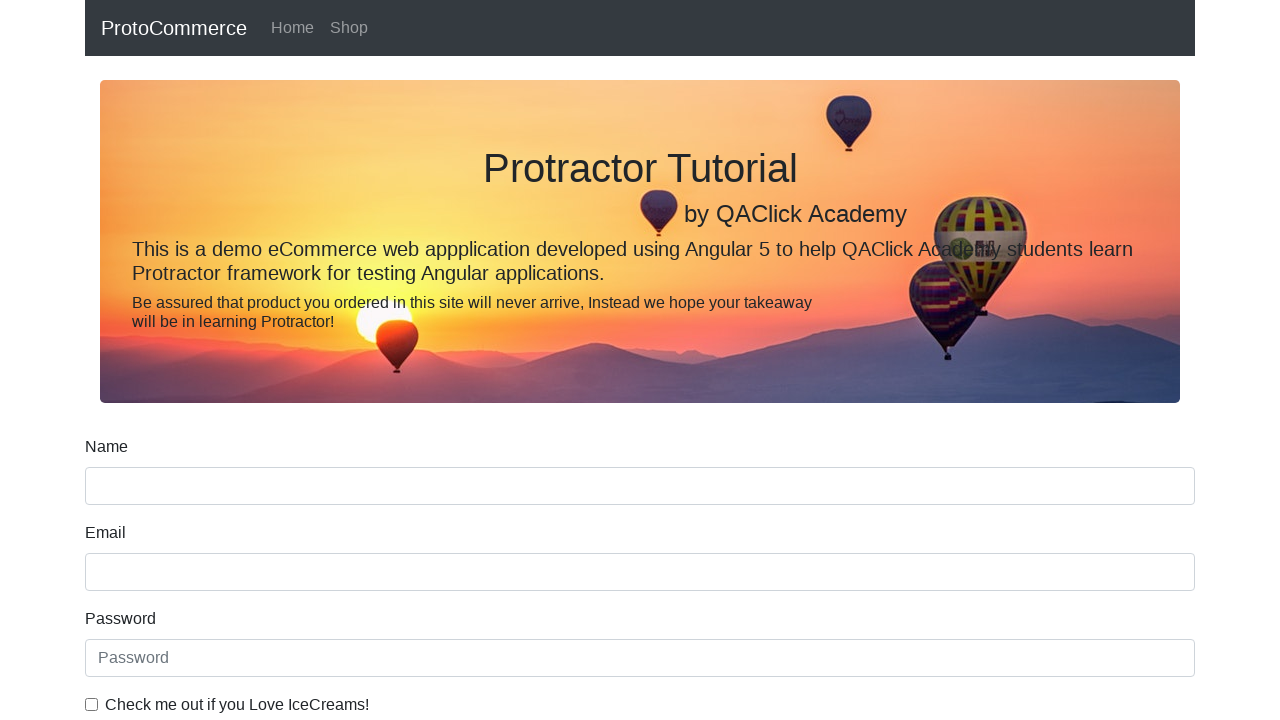

Filled name input field with course text: 'AI Agents' on (//input[@name='name' and @type='text'])[1]
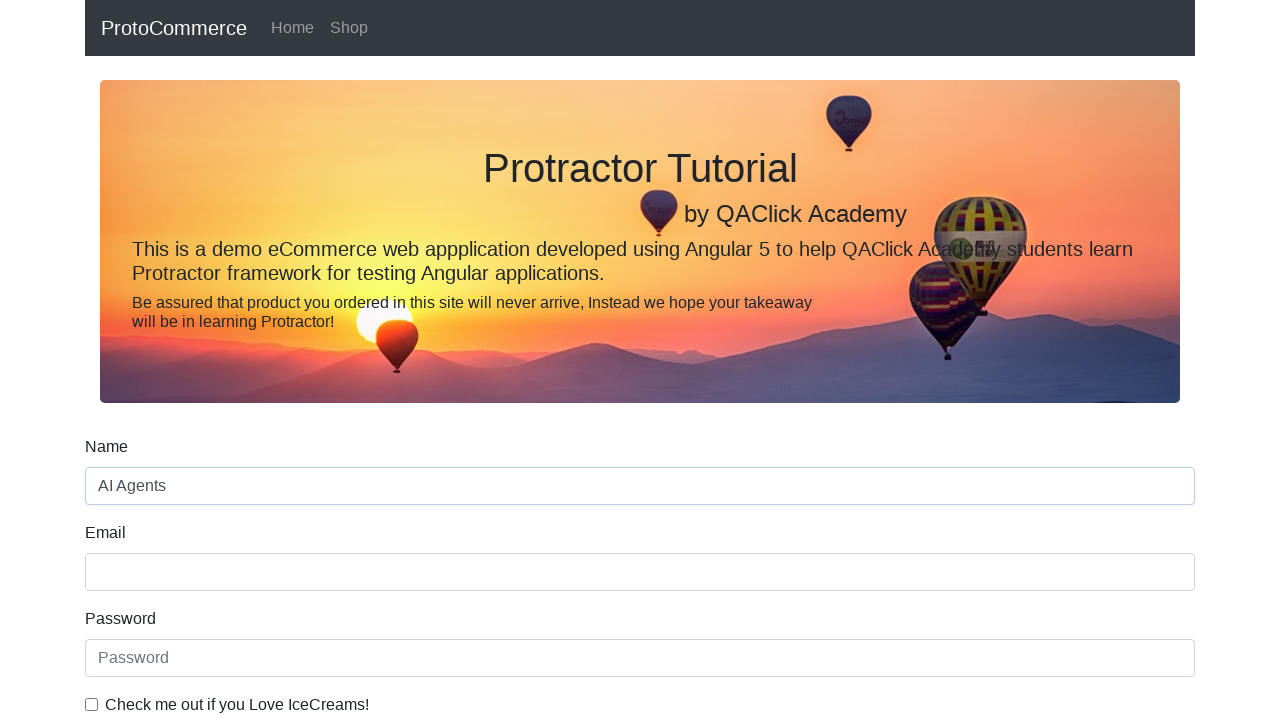

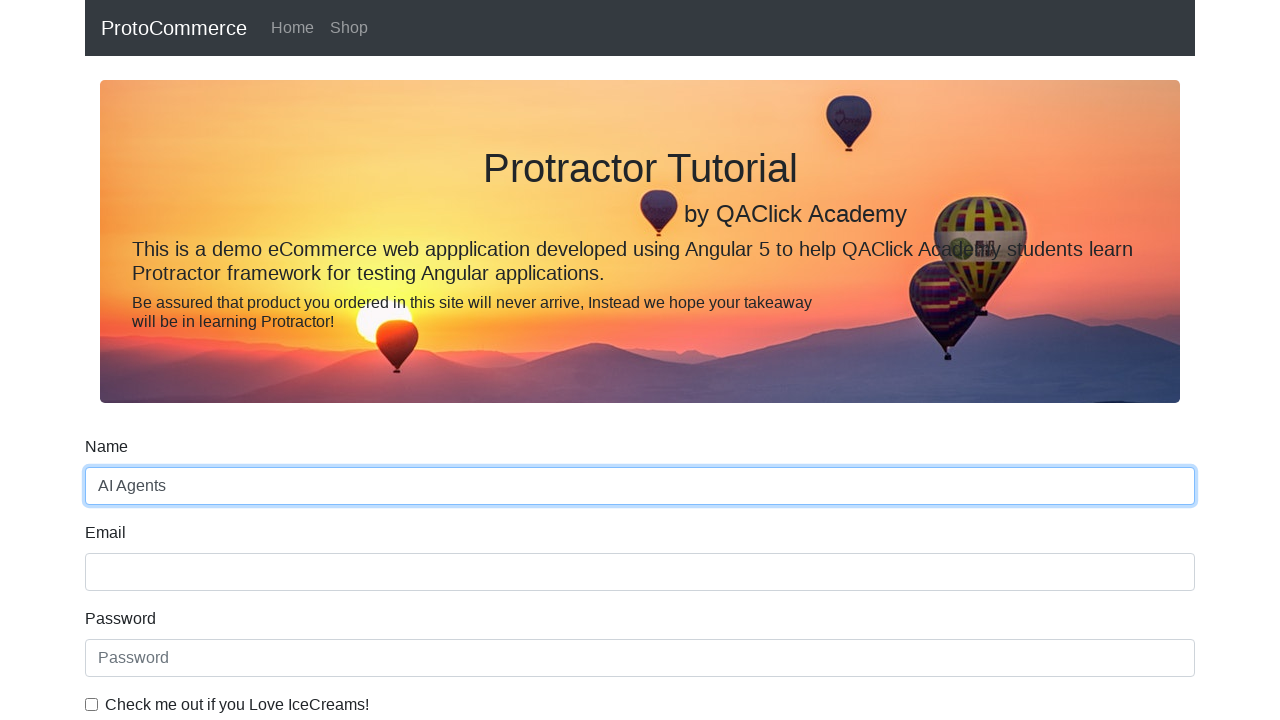